Tests file download functionality by clicking on a download link and verifying the download completes

Starting URL: http://the-internet.herokuapp.com/download

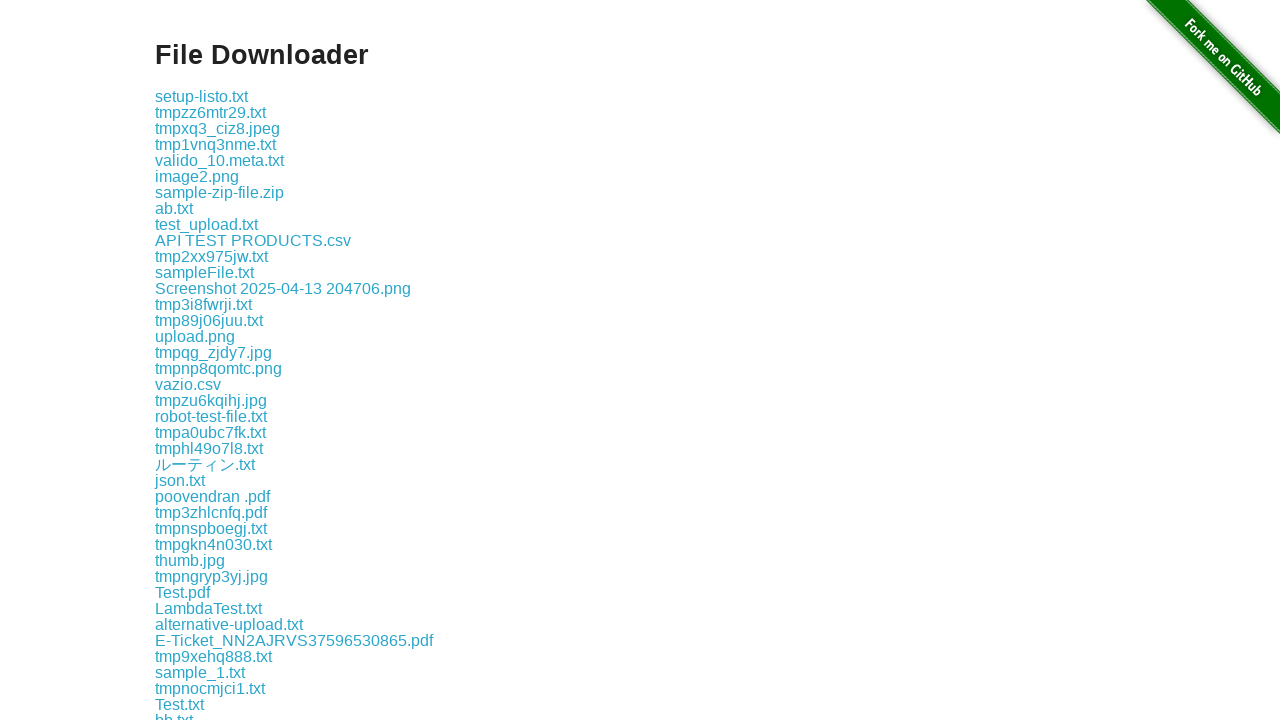

Clicked the first download link at (202, 96) on .example a:nth-of-type(1)
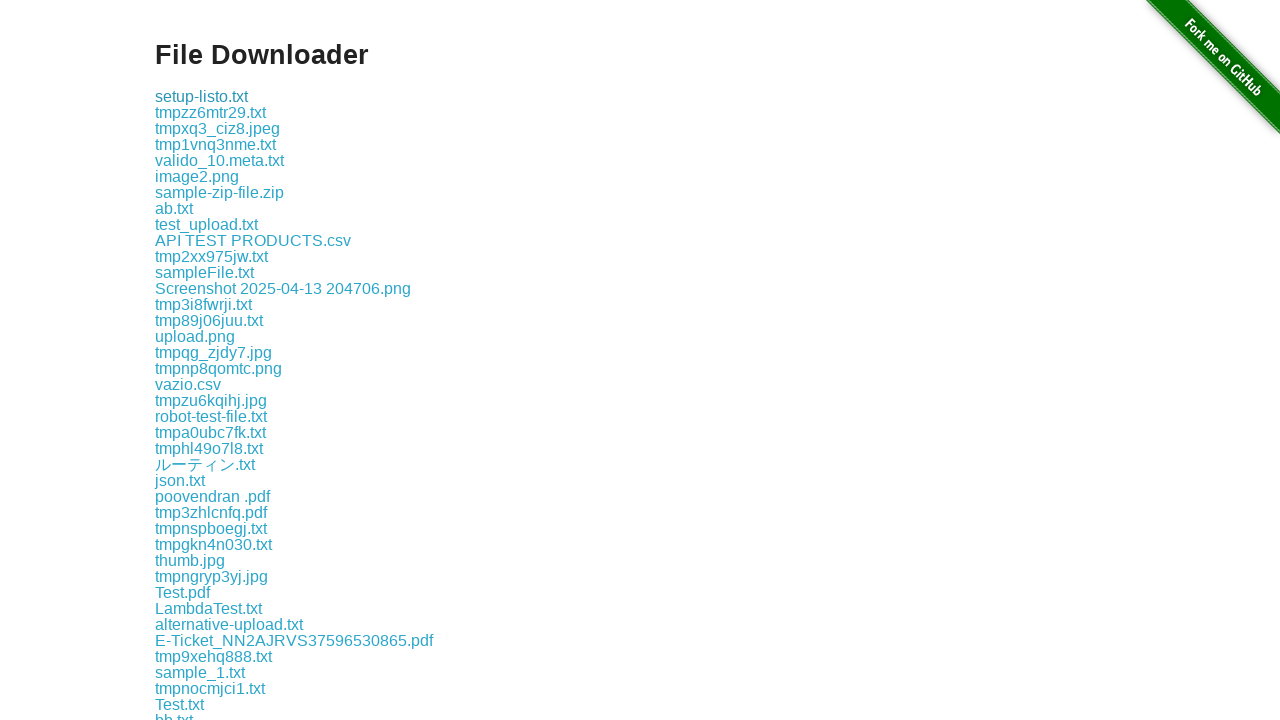

Waited 5 seconds for download to complete
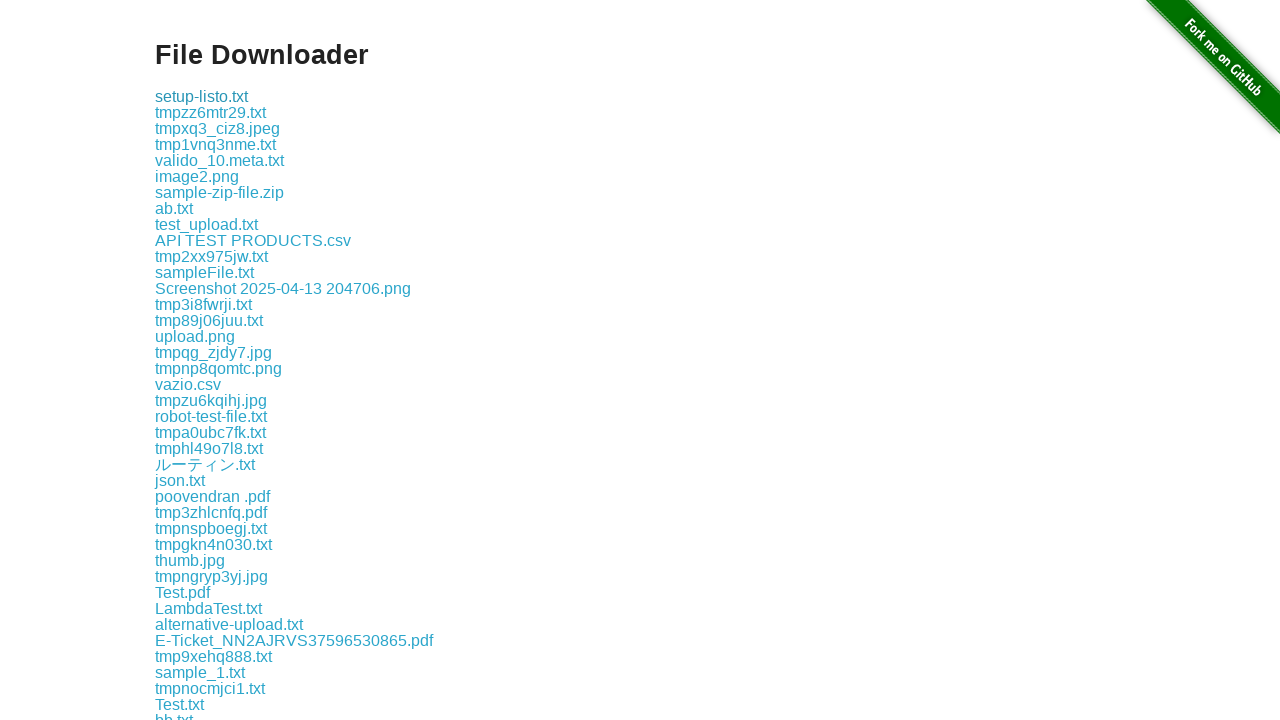

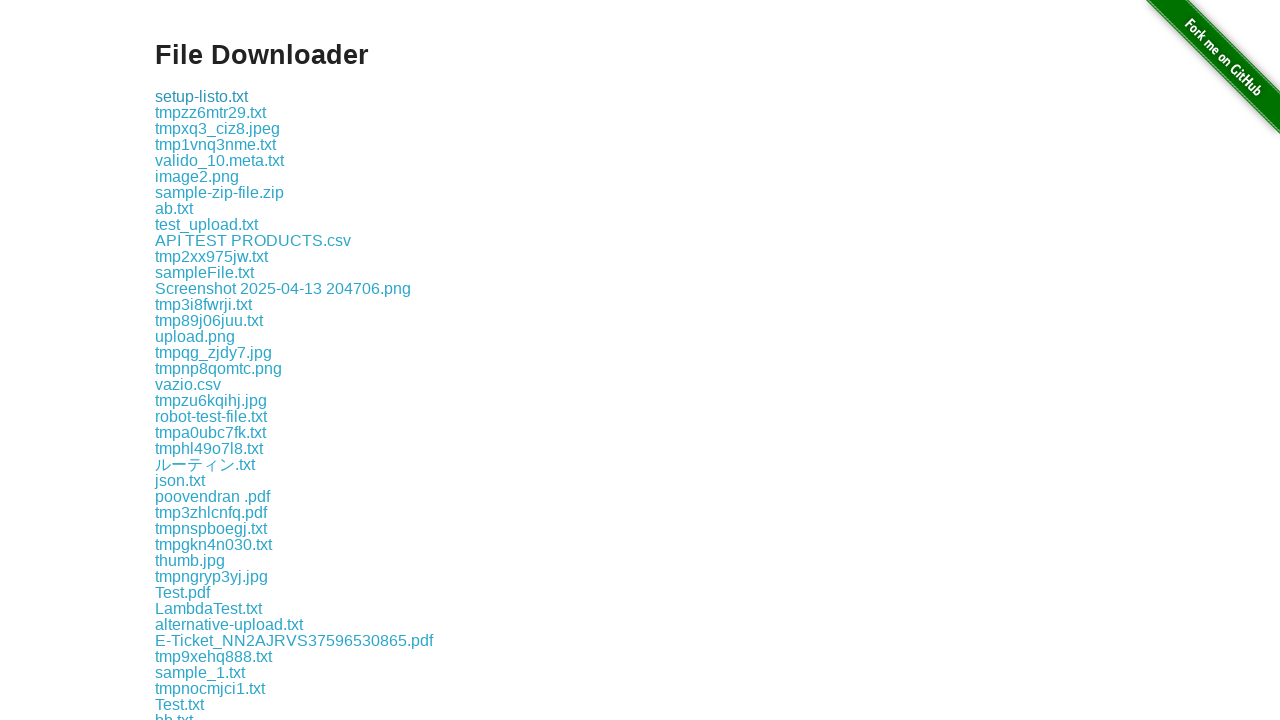